Tests element highlighting functionality by finding an element on a large page and visually highlighting it with a red dashed border using JavaScript style manipulation

Starting URL: http://the-internet.herokuapp.com/large

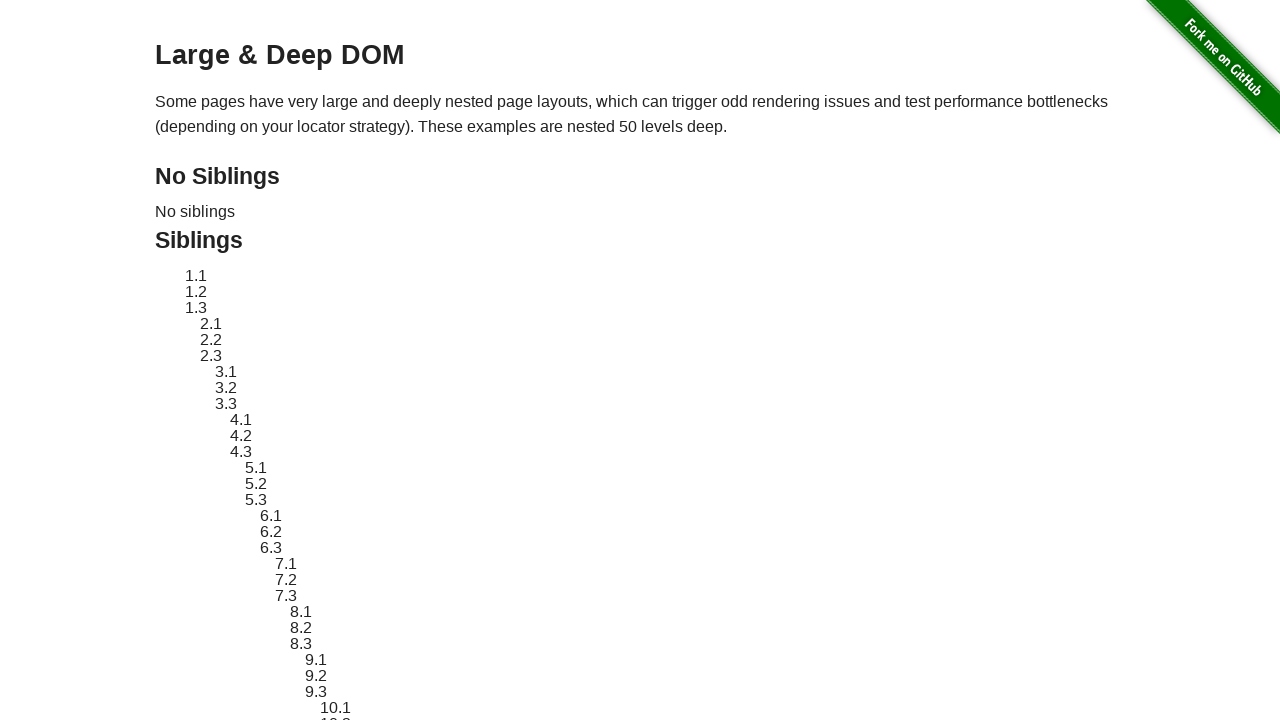

Located element with ID 'sibling-2.3' on the large page
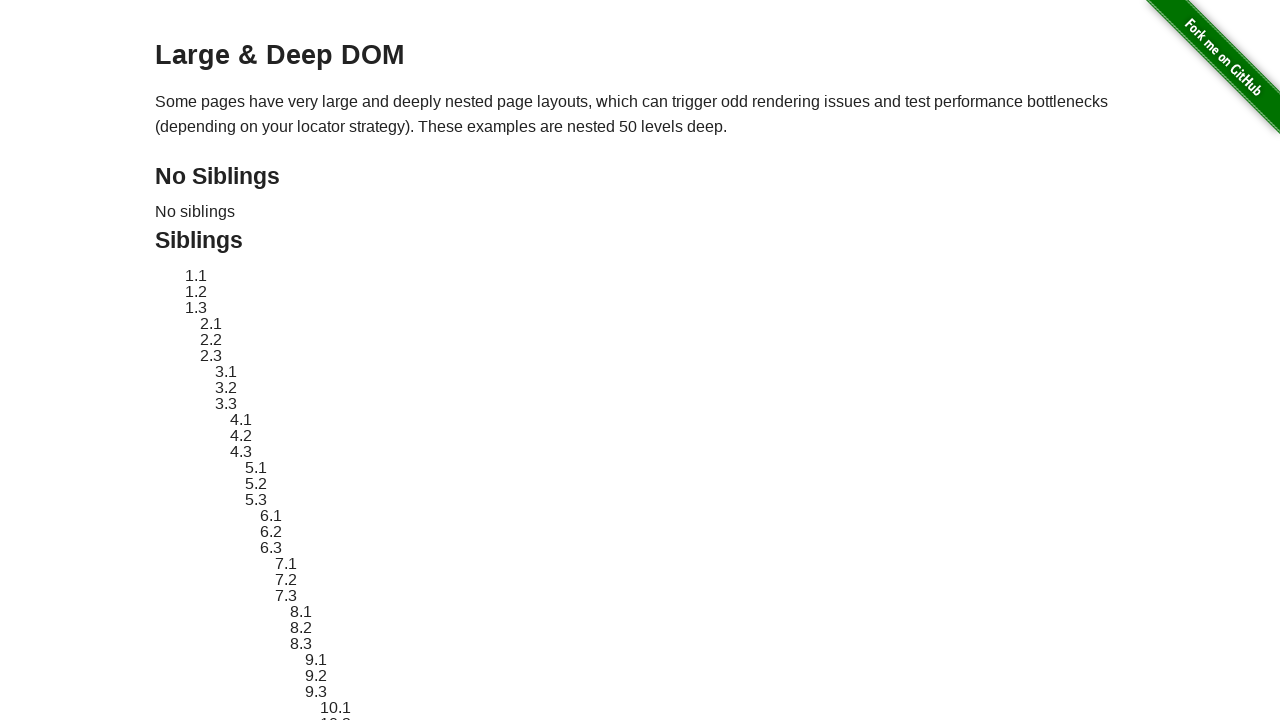

Element became visible
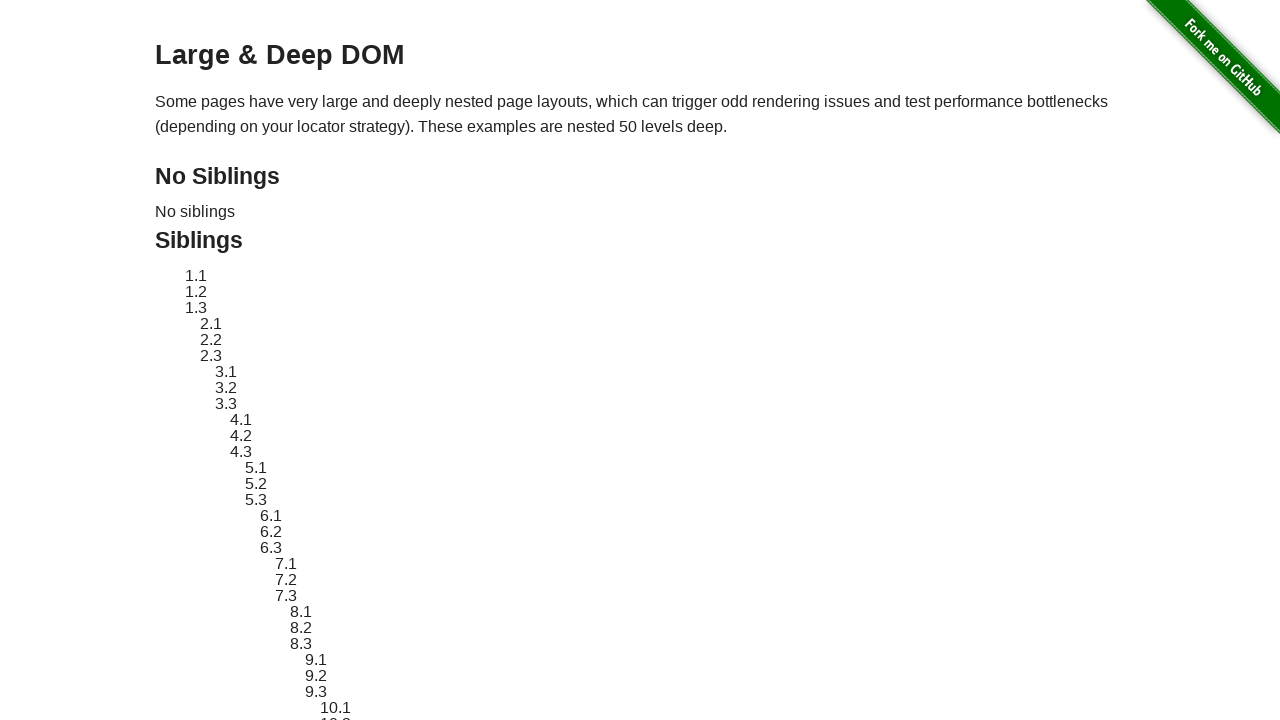

Stored original element style
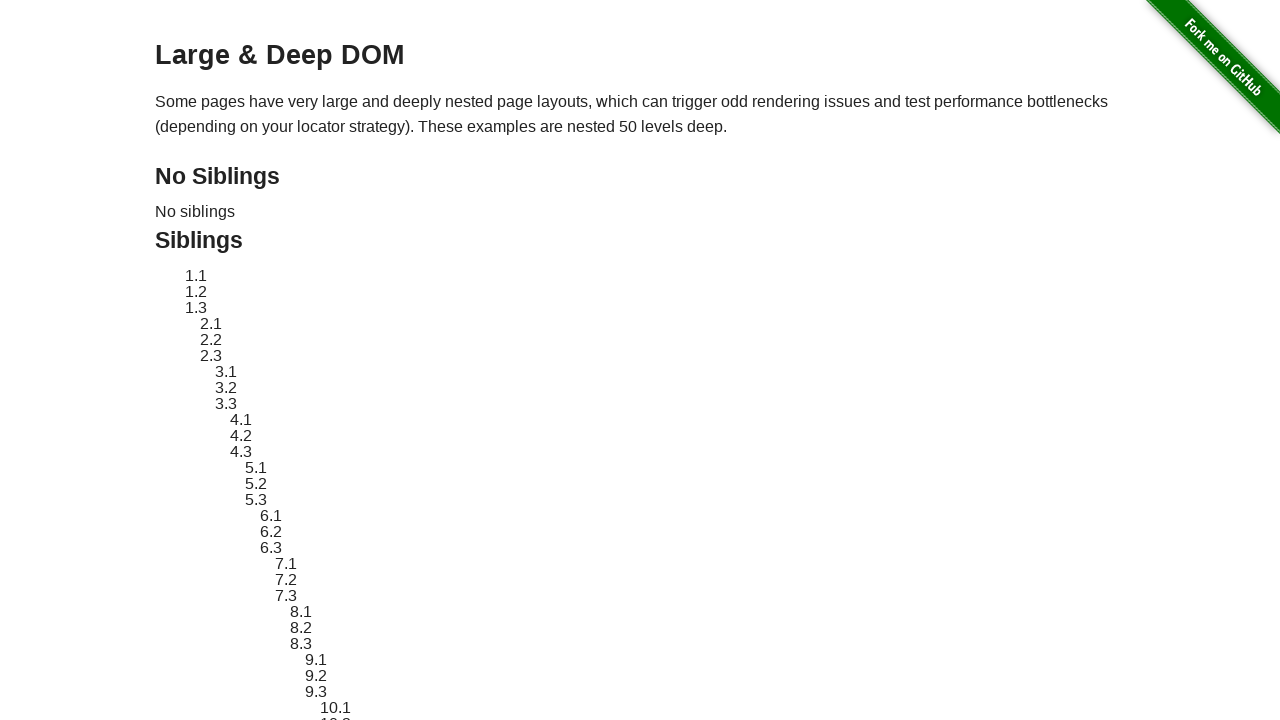

Applied red dashed border highlight to element
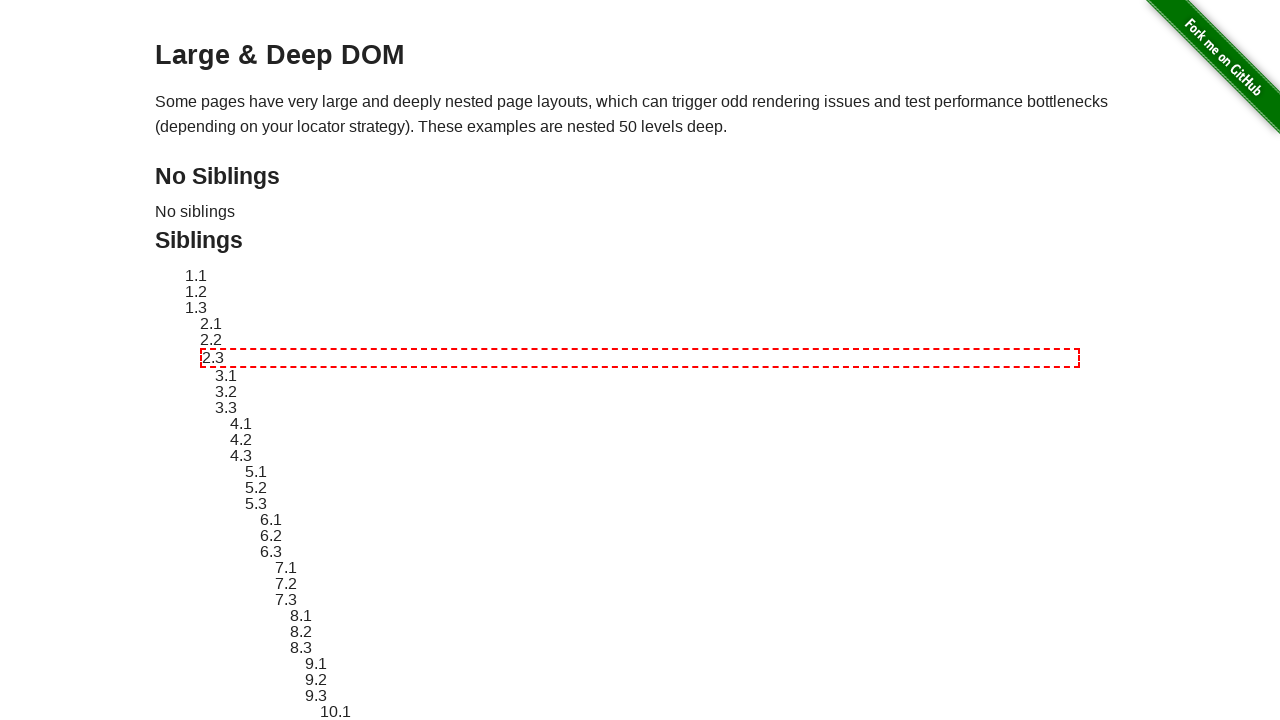

Waited 3 seconds to observe the highlight effect
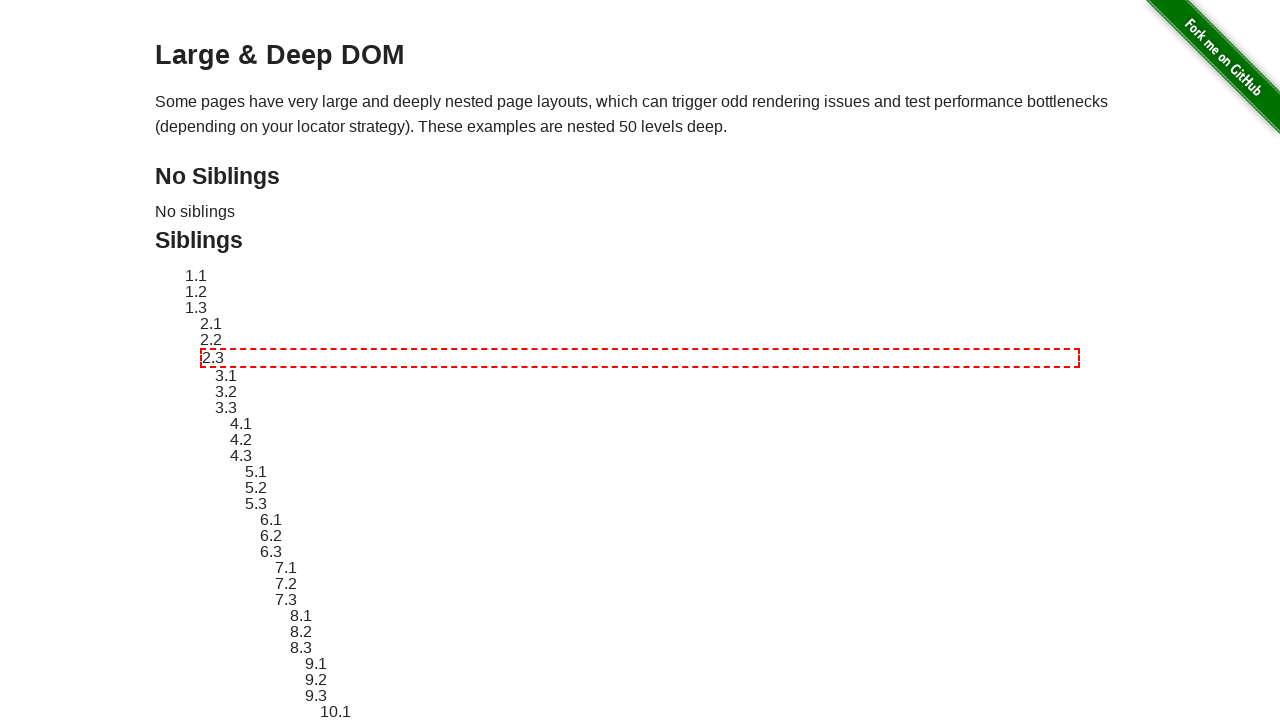

Reverted element style back to original
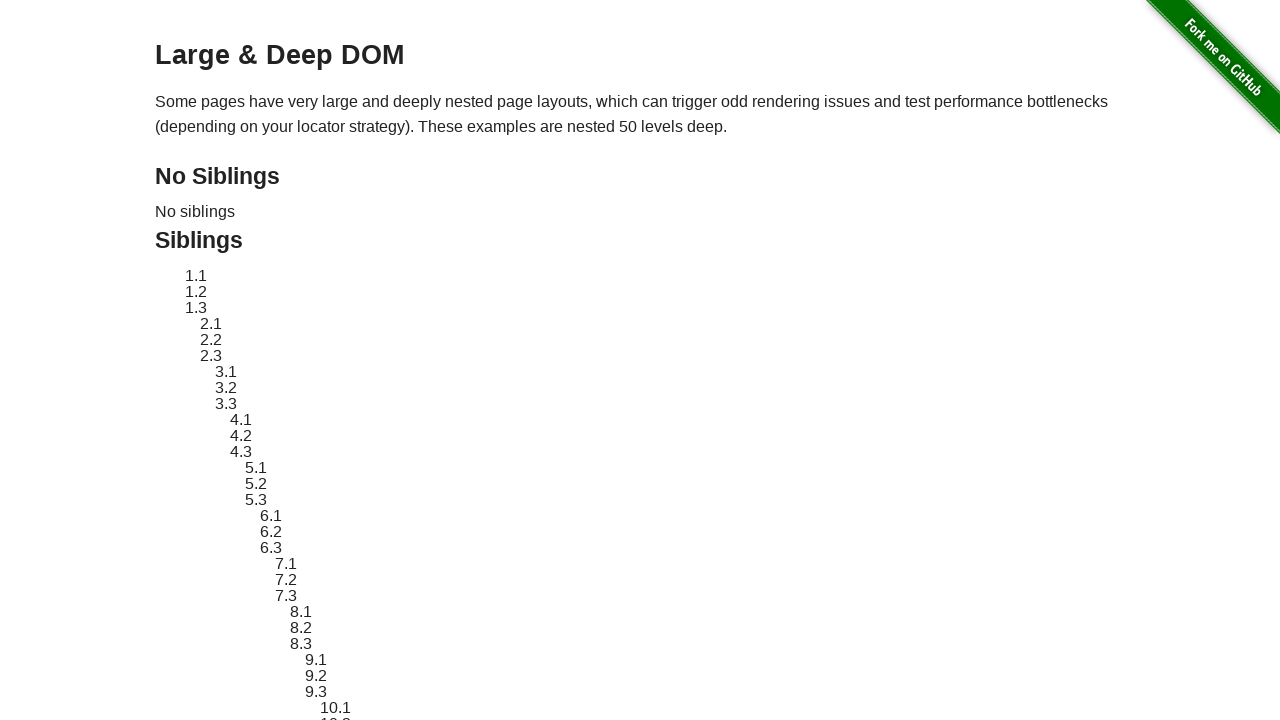

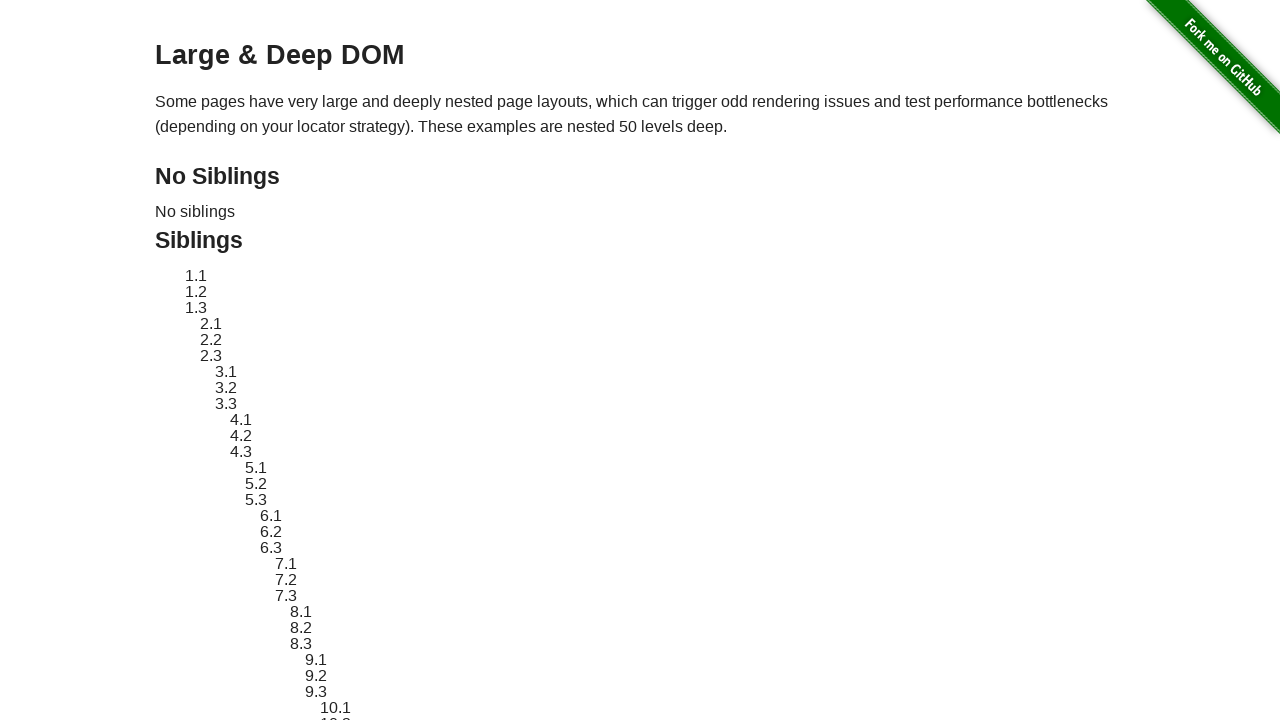